Tests static dropdown selection on SeleniumBase demo page by selecting an option and verifying the dropdown behavior

Starting URL: https://seleniumbase.io/demo_page

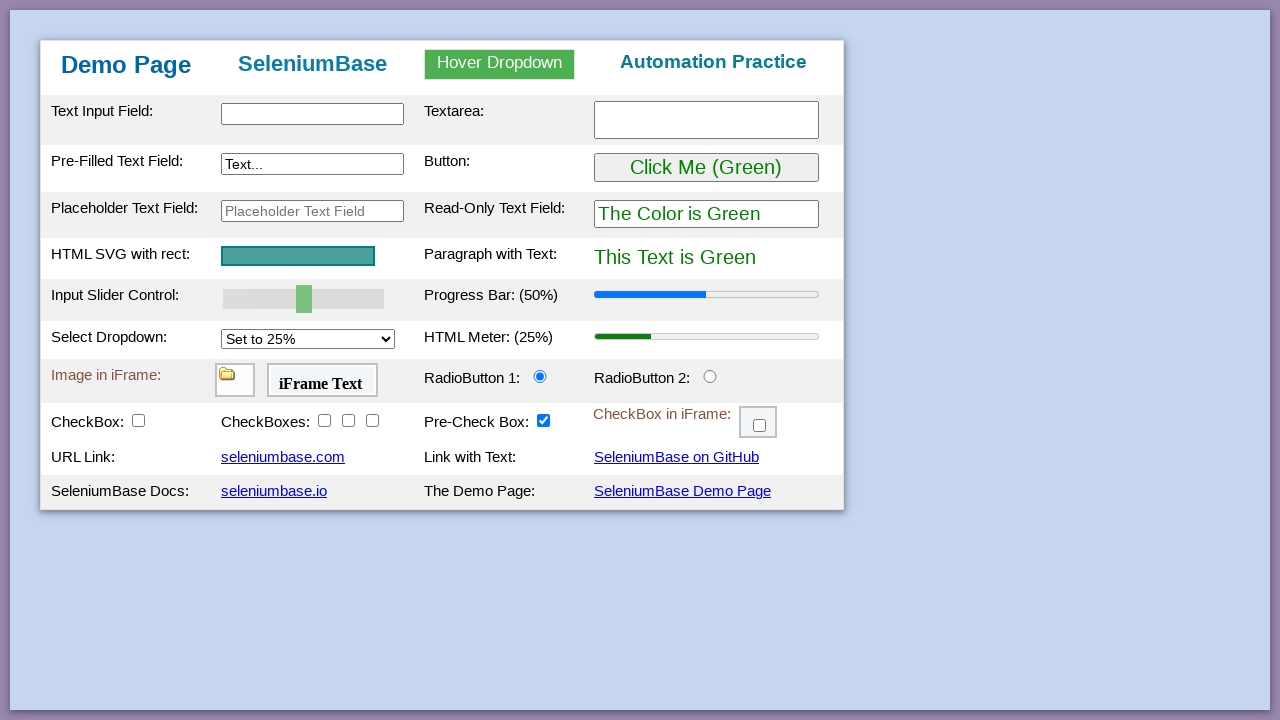

Waited for demo page heading to load
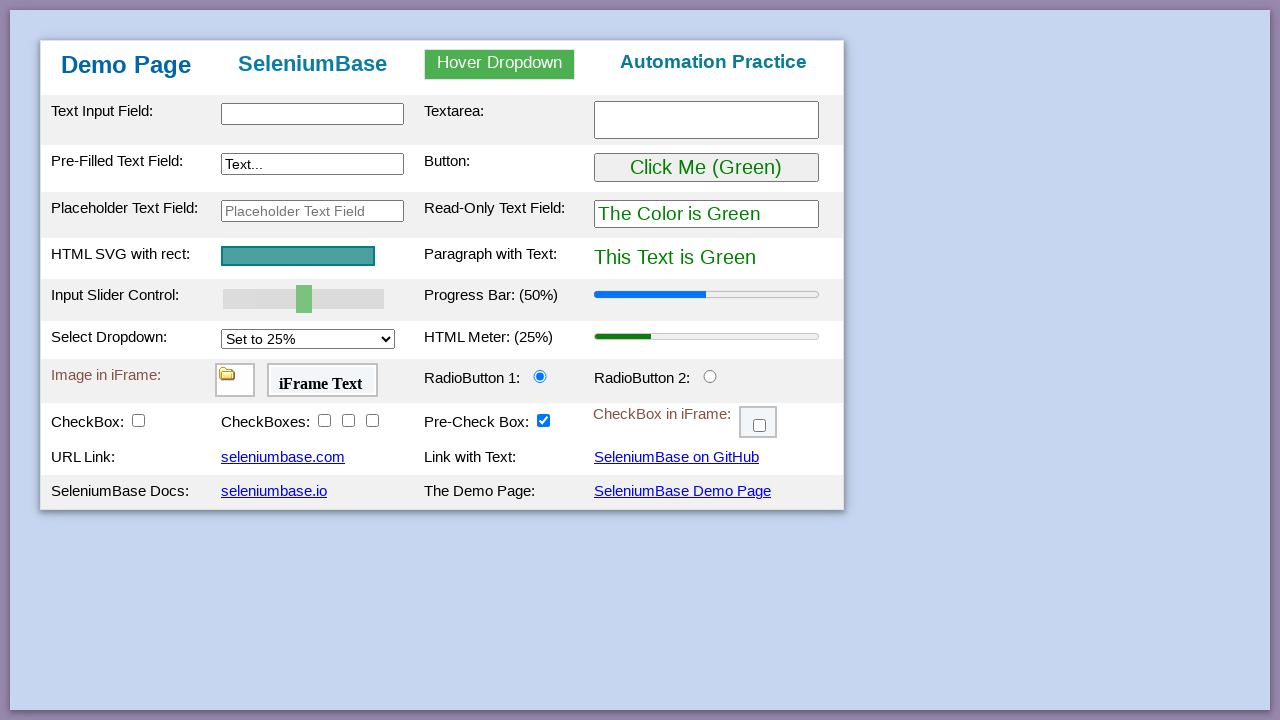

Selected '75%' from static dropdown on #mySelect
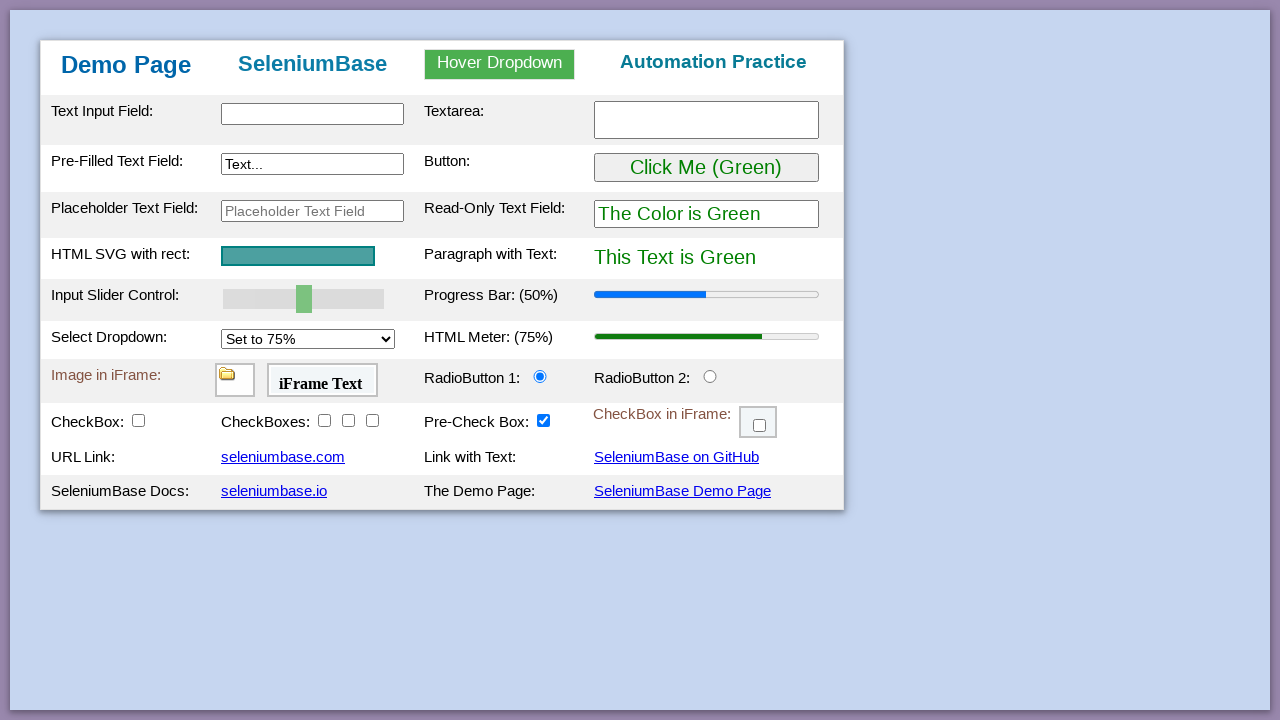

Clicked on hover dropdown button at (500, 64) on #myDropdown:has-text("Hover Dropdown")
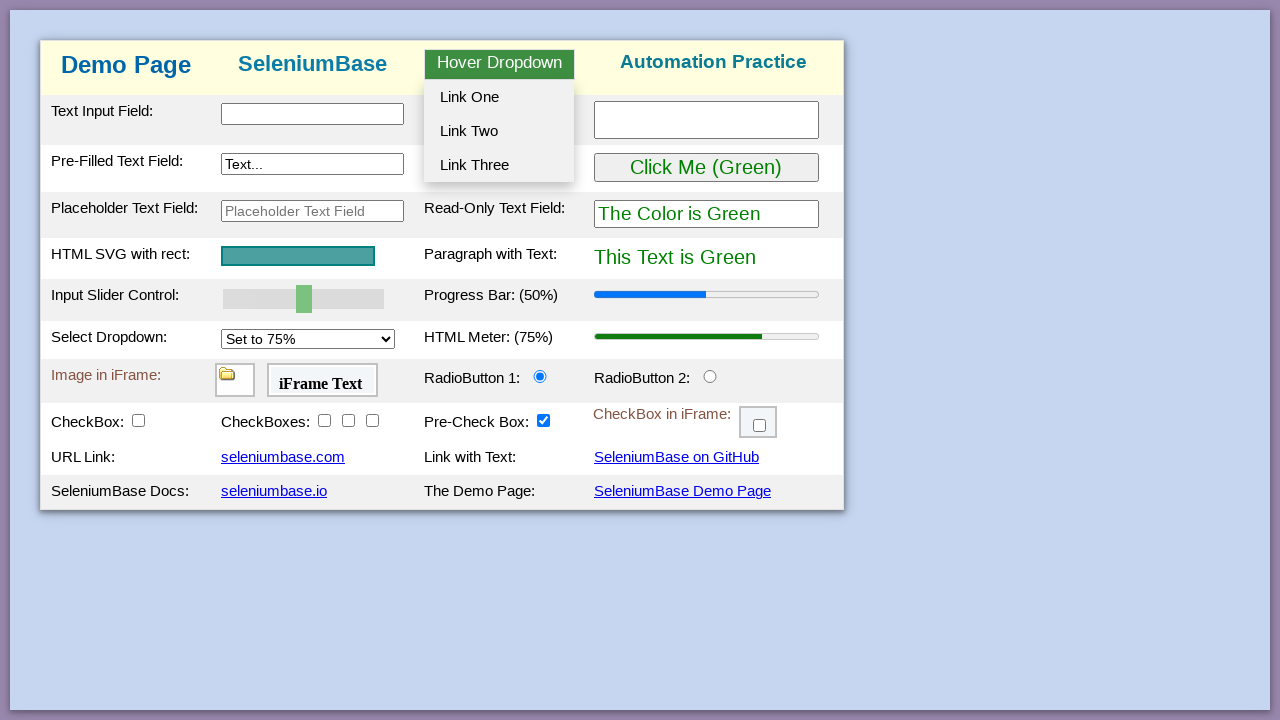

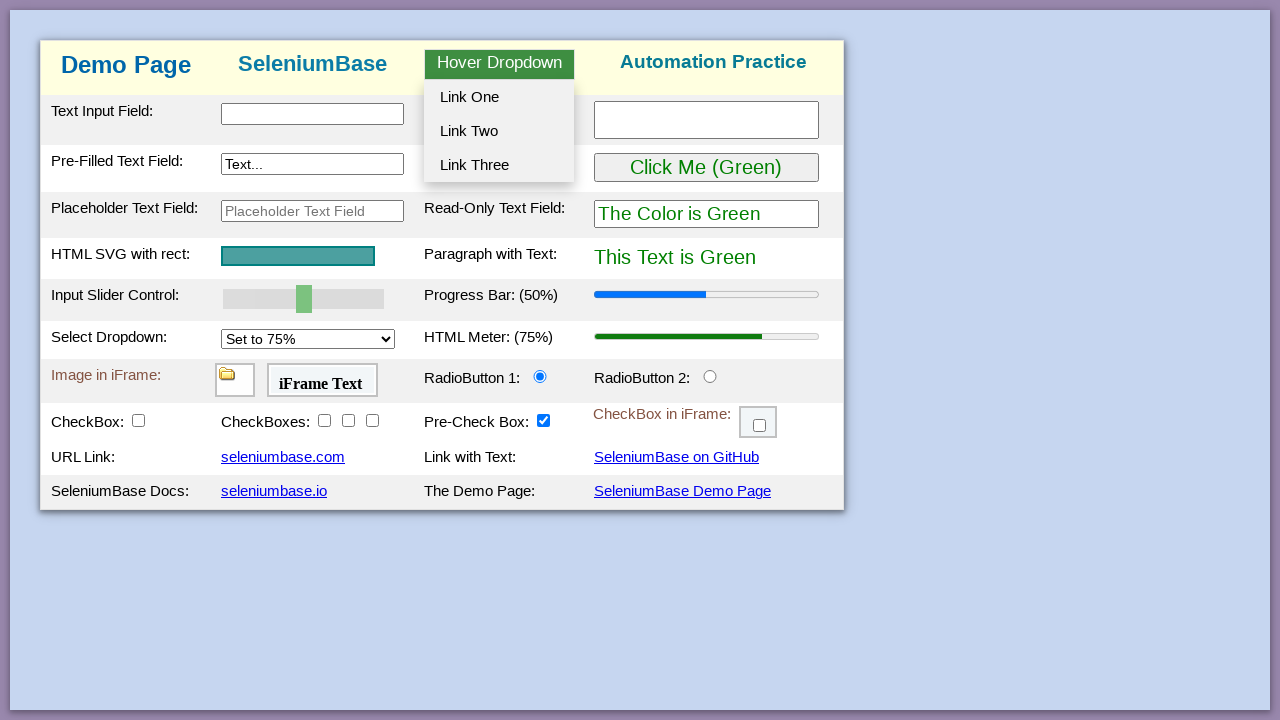